Tests a tarot card reading application by entering a question about career and future, shuffling the cards, spreading them, and waiting for an AI interpretation to load.

Starting URL: https://test-studio-firebase.vercel.app/reading

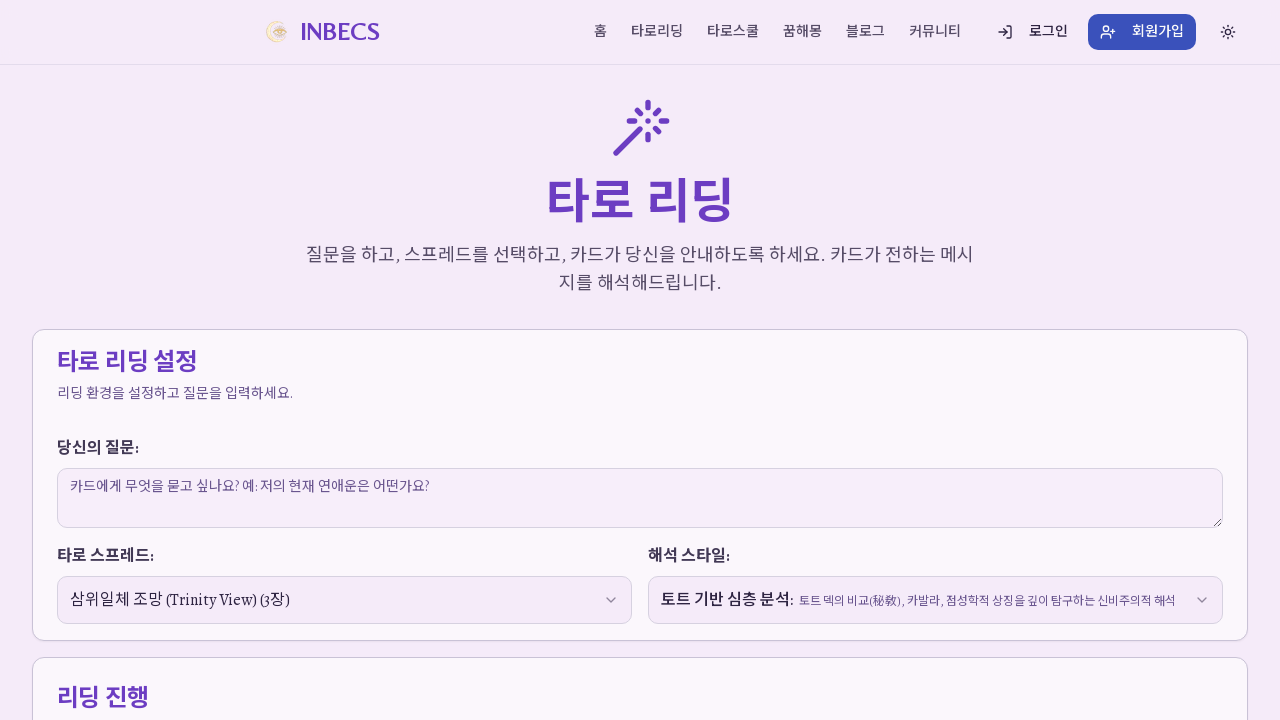

Waited for page to load (3 seconds)
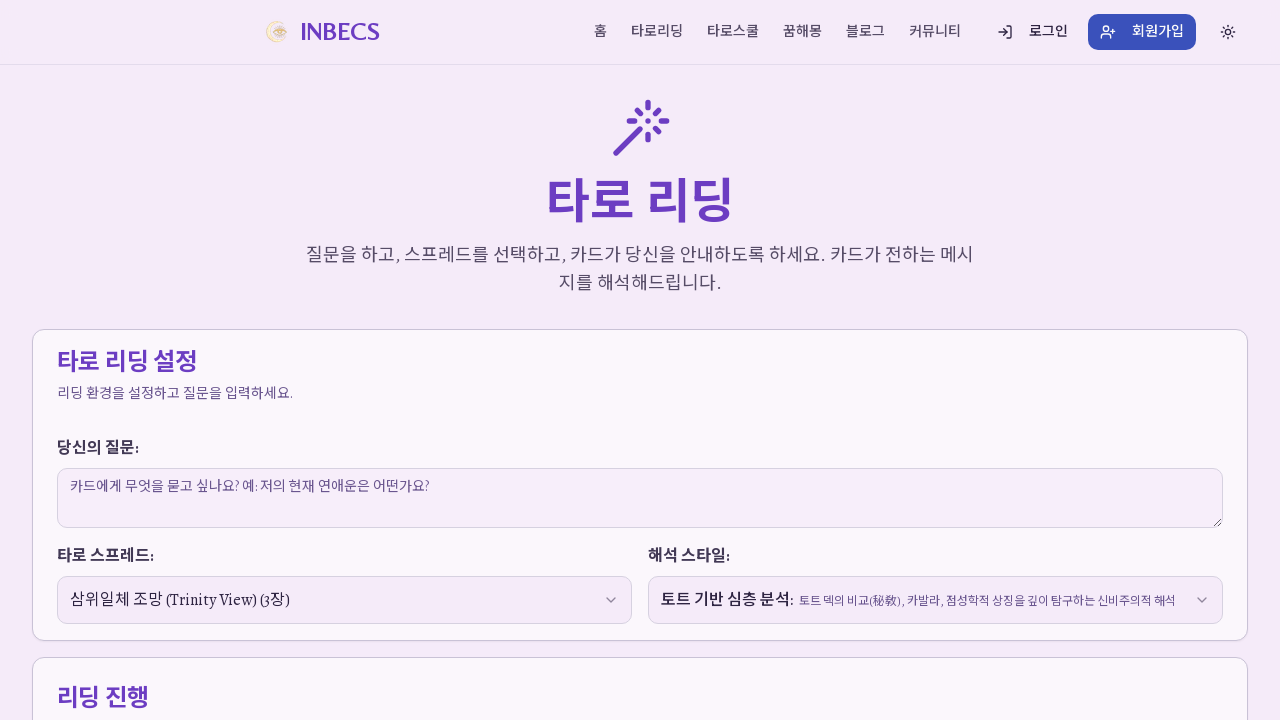

Entered career and future question in textarea on textarea[placeholder*="카드에게 무엇을 묻고 싶나요"]
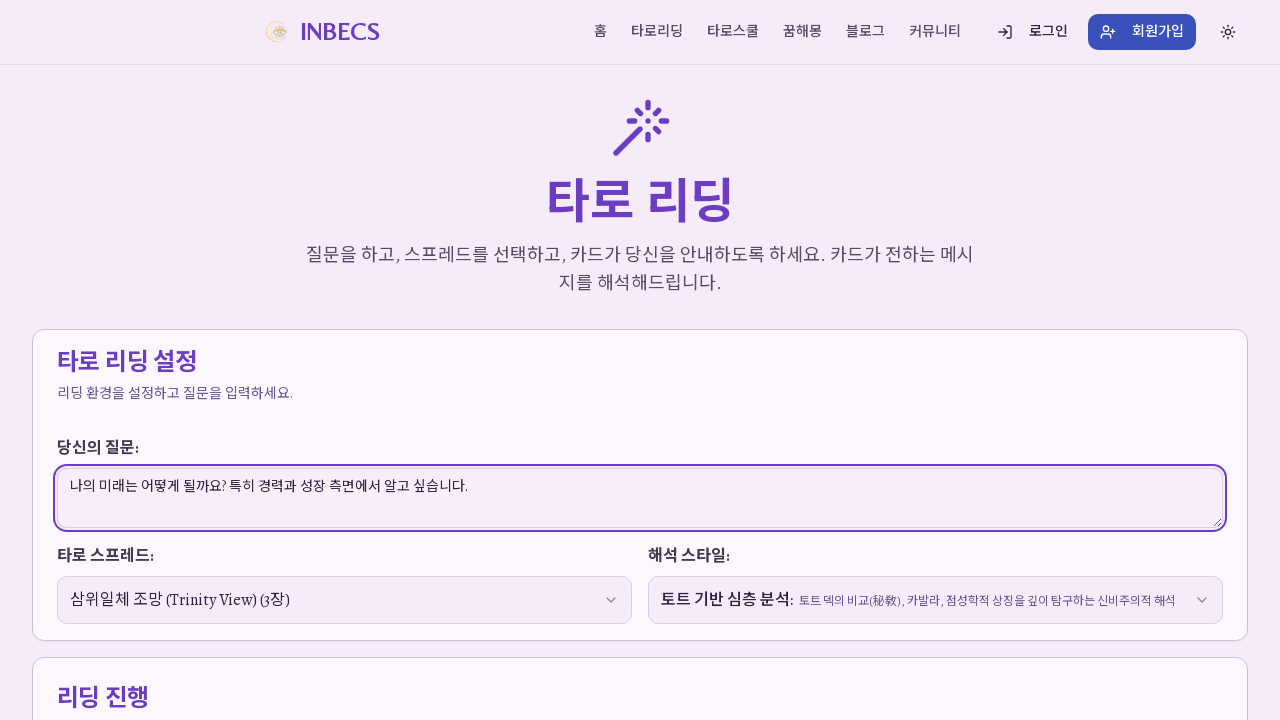

Clicked shuffle button (카드 섞기) at (550, 360) on button:has-text("카드 섞기") >> nth=0
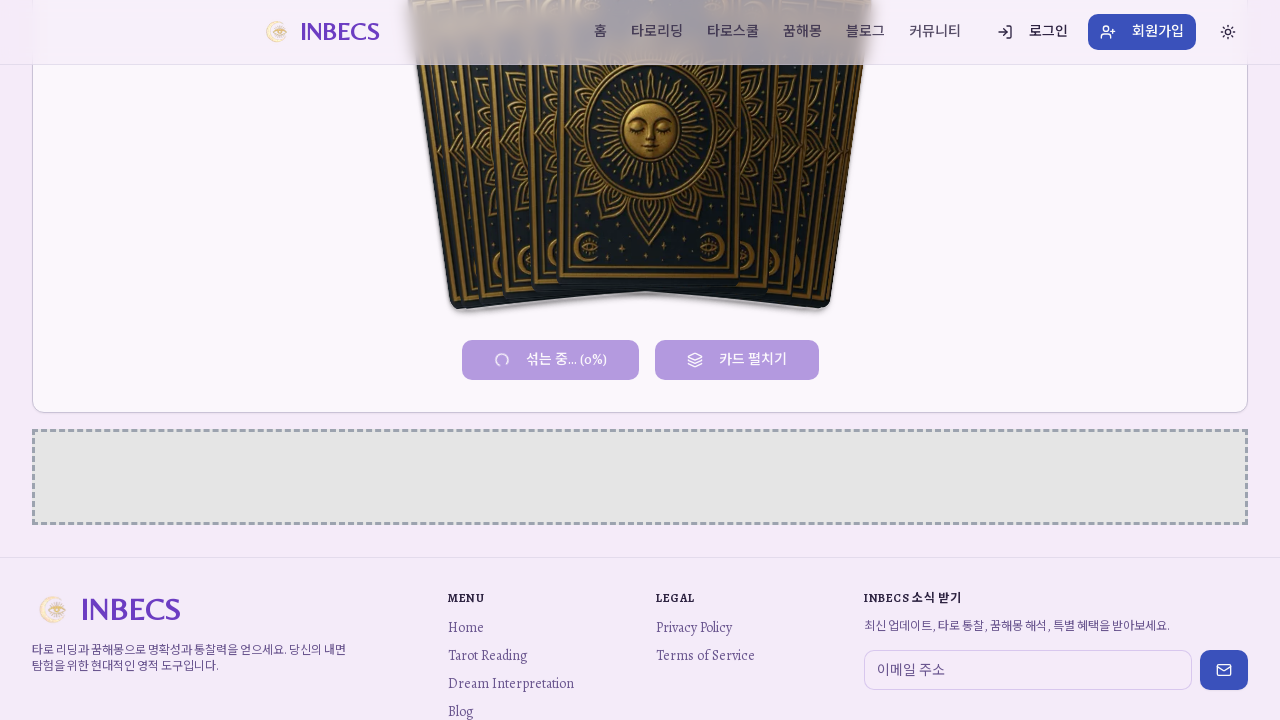

Waited for shuffle animation to complete (2 seconds)
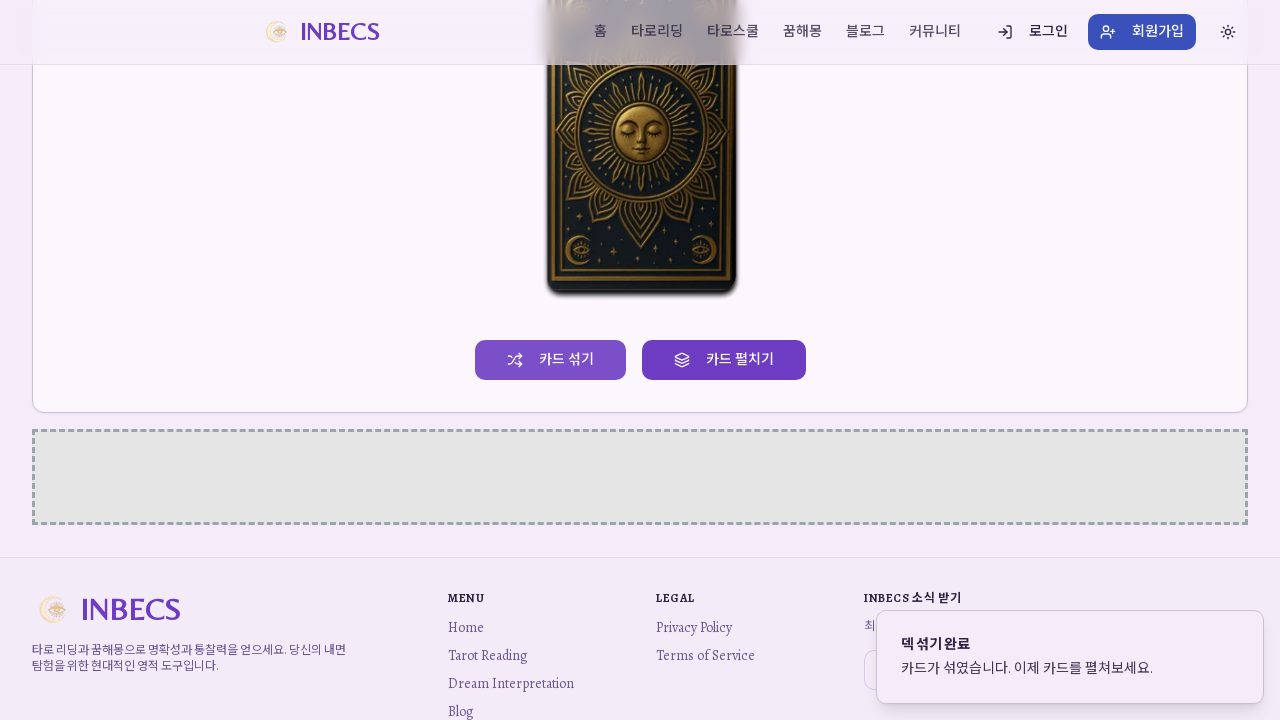

Clicked spread button (카드 펼치기) at (724, 360) on button:has-text("카드 펼치기") >> nth=0
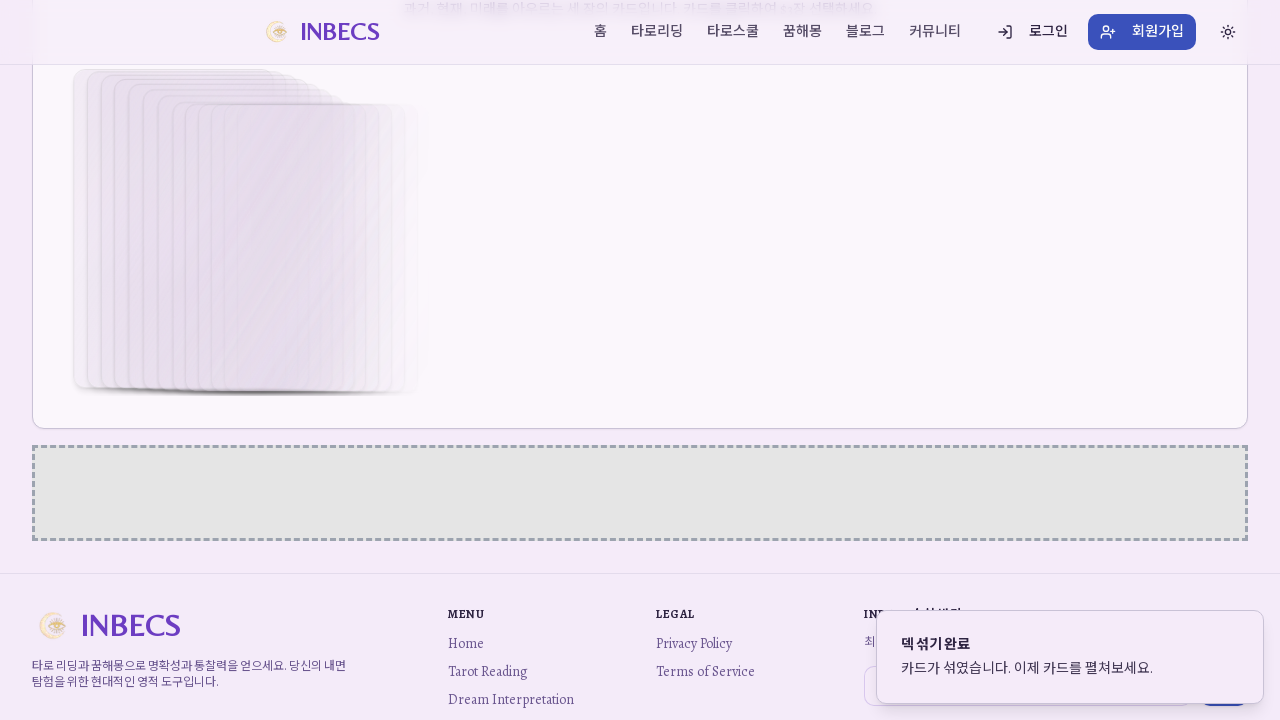

Waited for initial interpretation load (5 seconds)
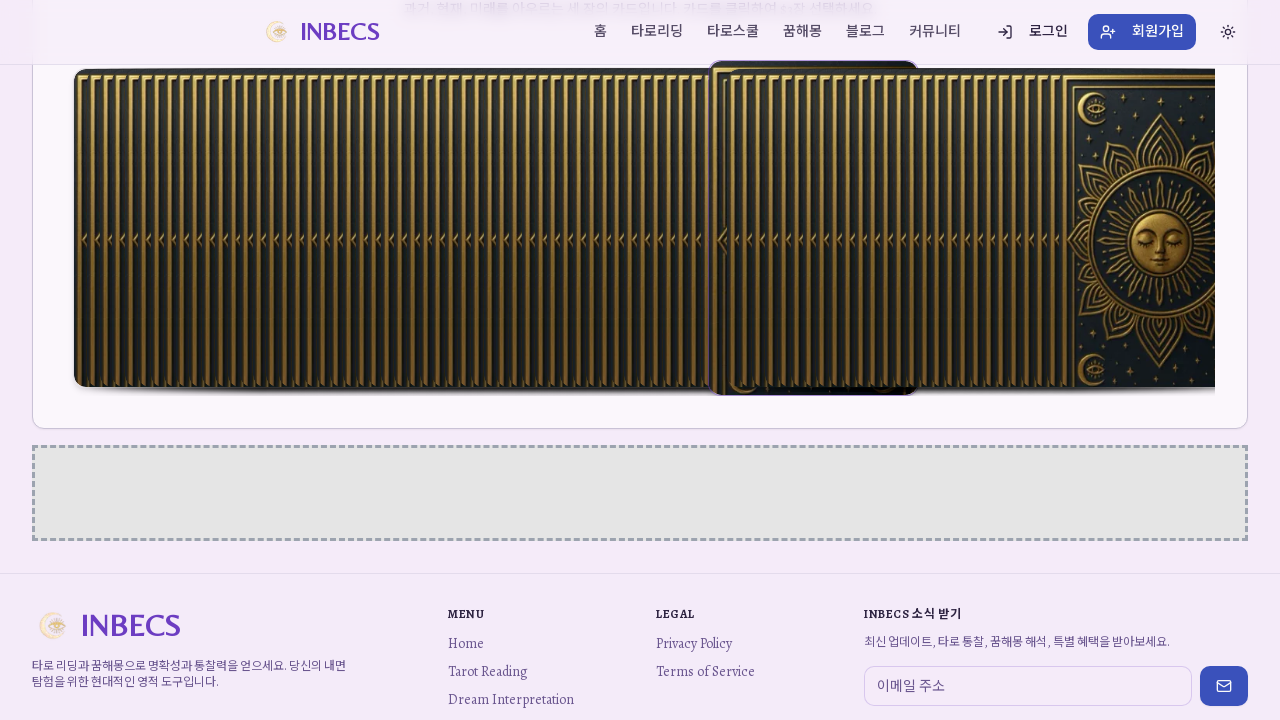

Waited for interpretation content to render (5 seconds)
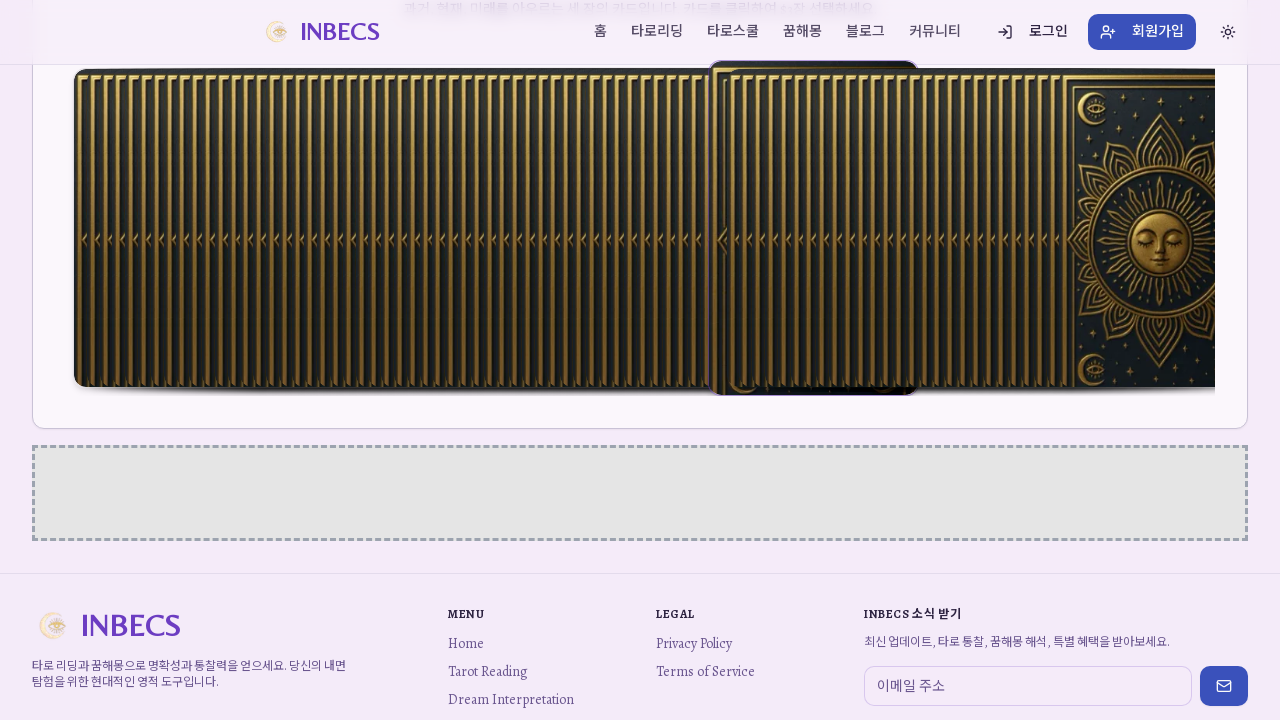

Verified tarot reading interpretation structure (과거/현재/미래 sections present)
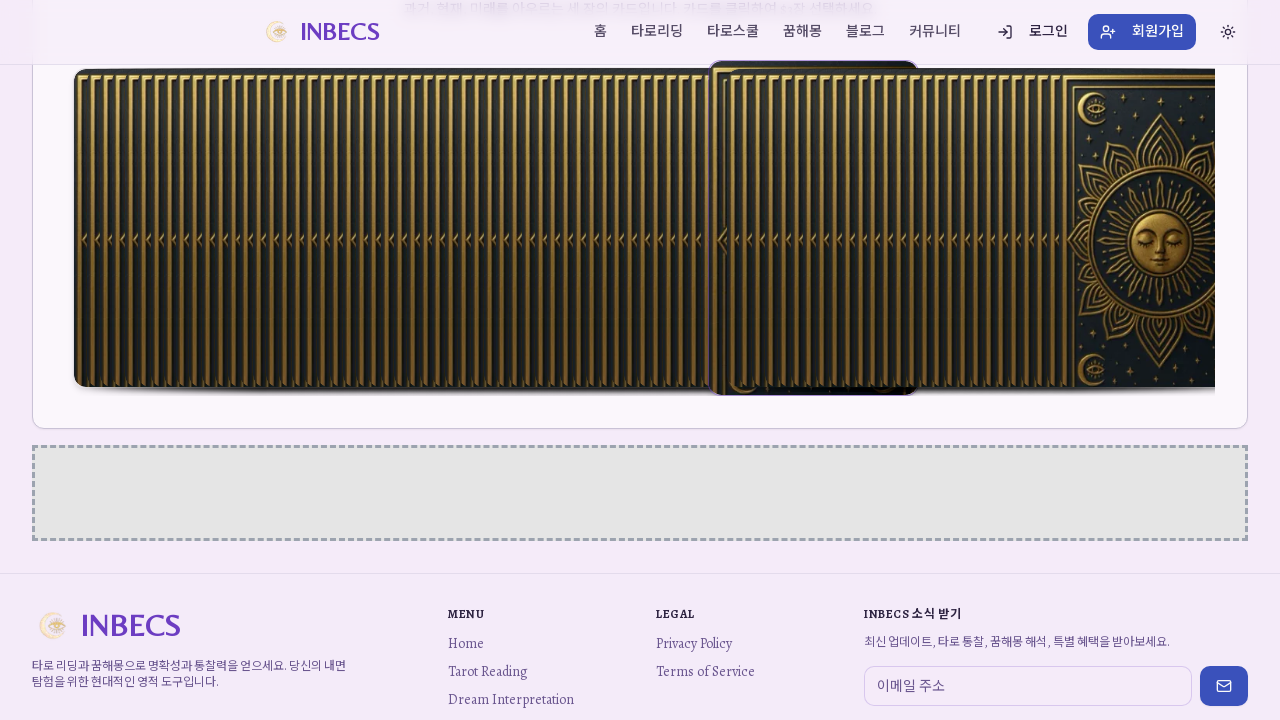

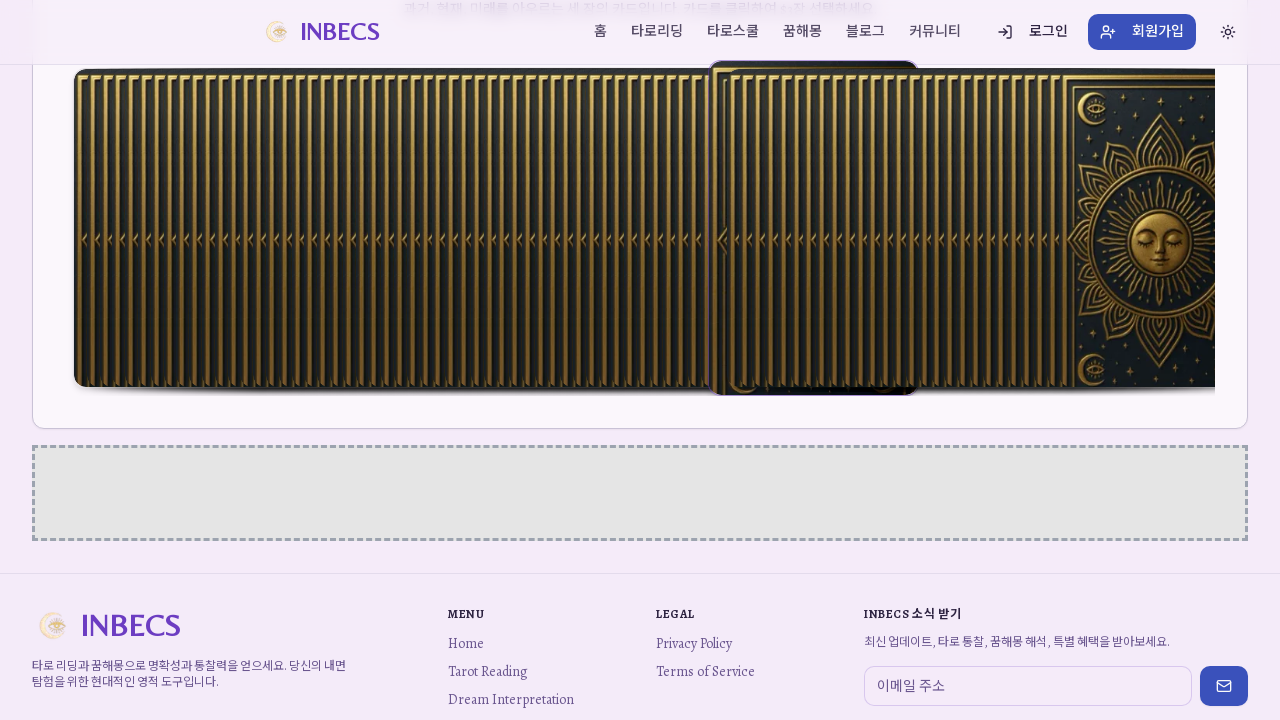